Tests clicking on a blue primary button on the UI Test Automation Playground class attribute challenge page to verify button interaction with dynamic class attributes.

Starting URL: http://uitestingplayground.com/classattr

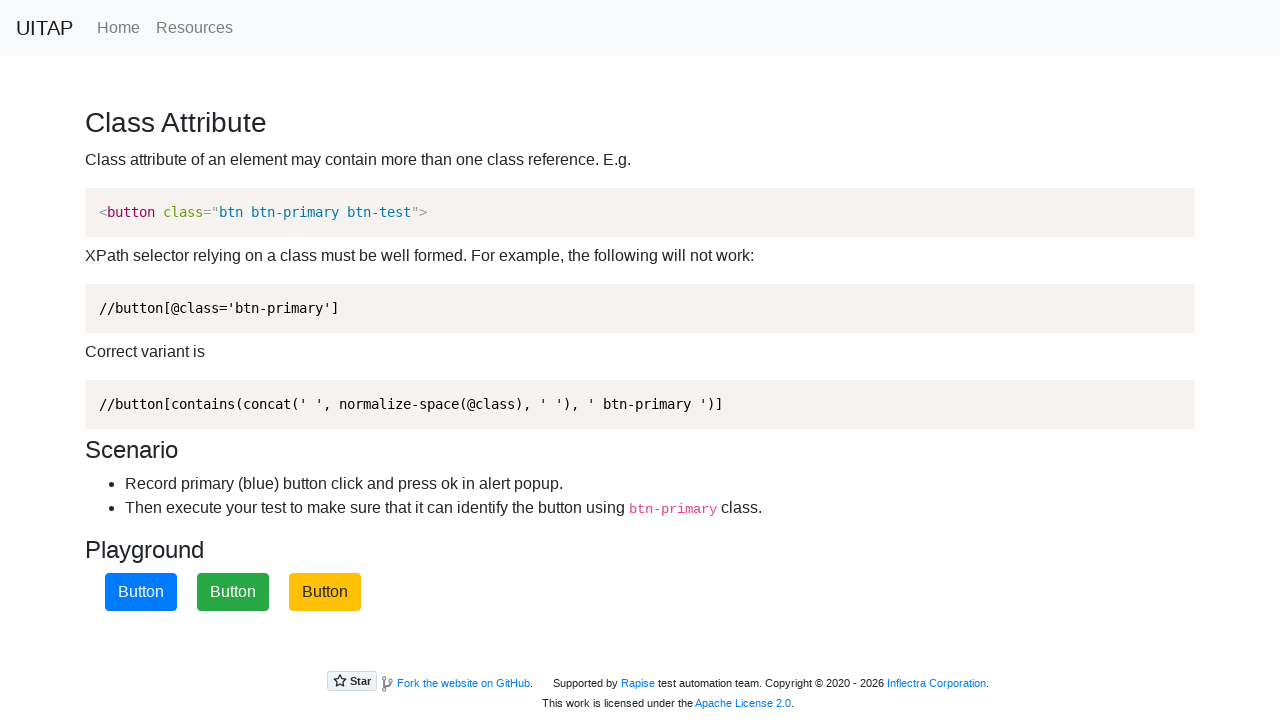

Waited for blue primary button to be available on the page
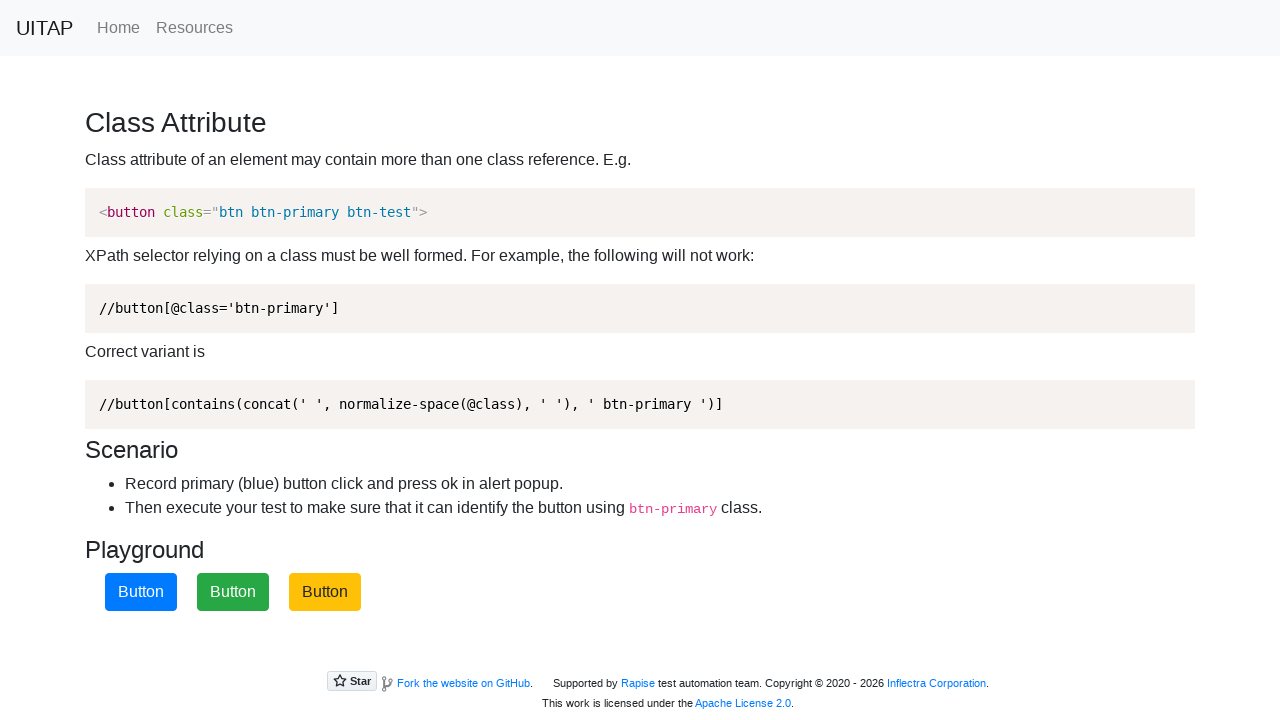

Clicked the blue primary button with dynamic class attributes at (141, 592) on button.btn-primary.btn-test
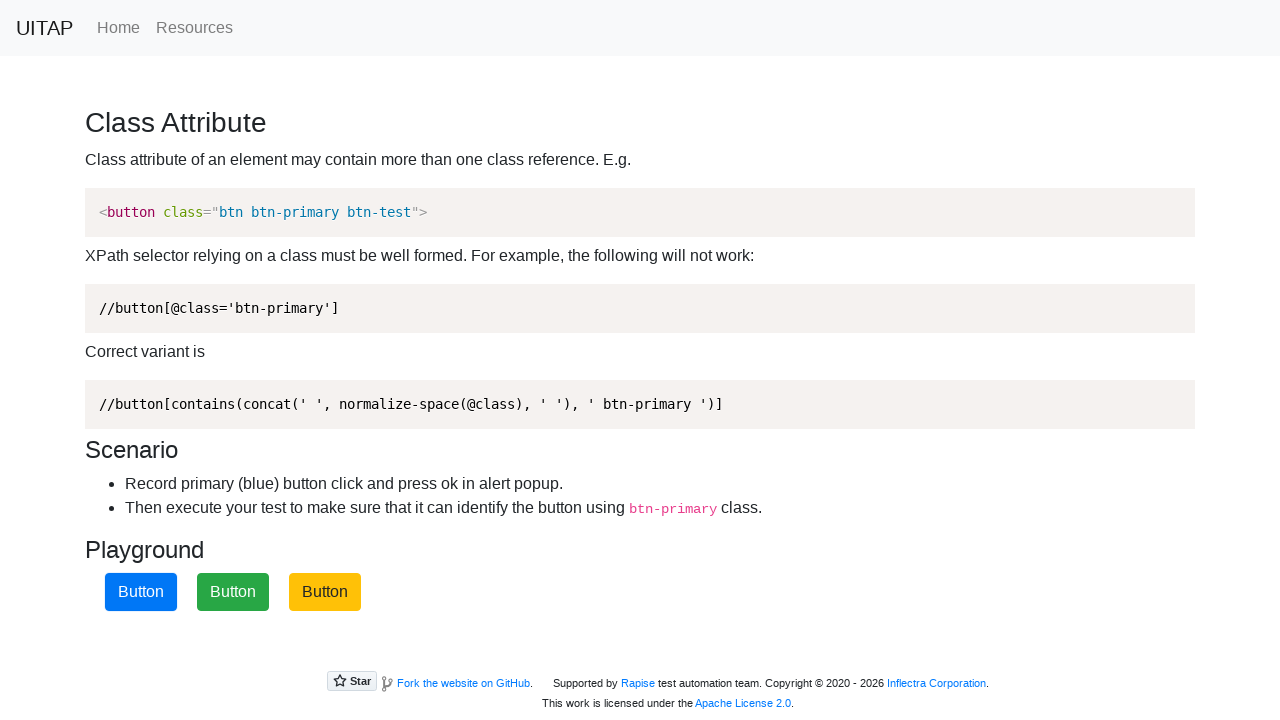

Set up dialog handler to accept alerts
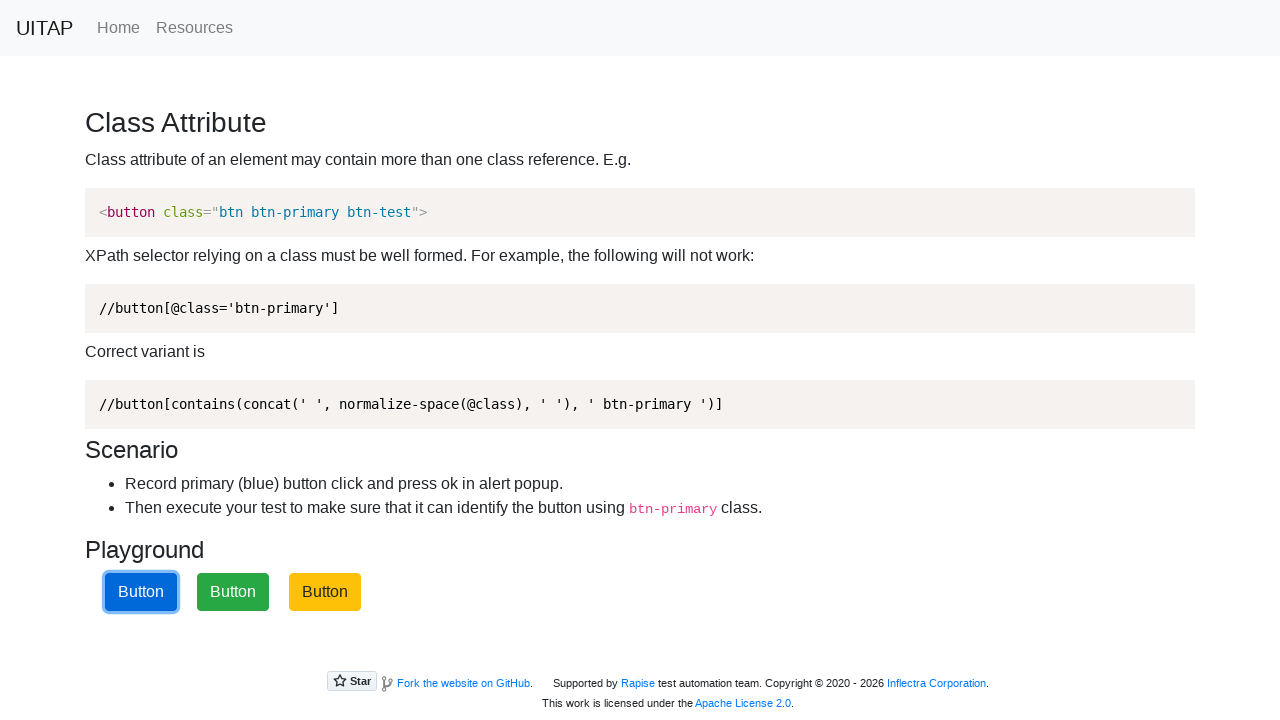

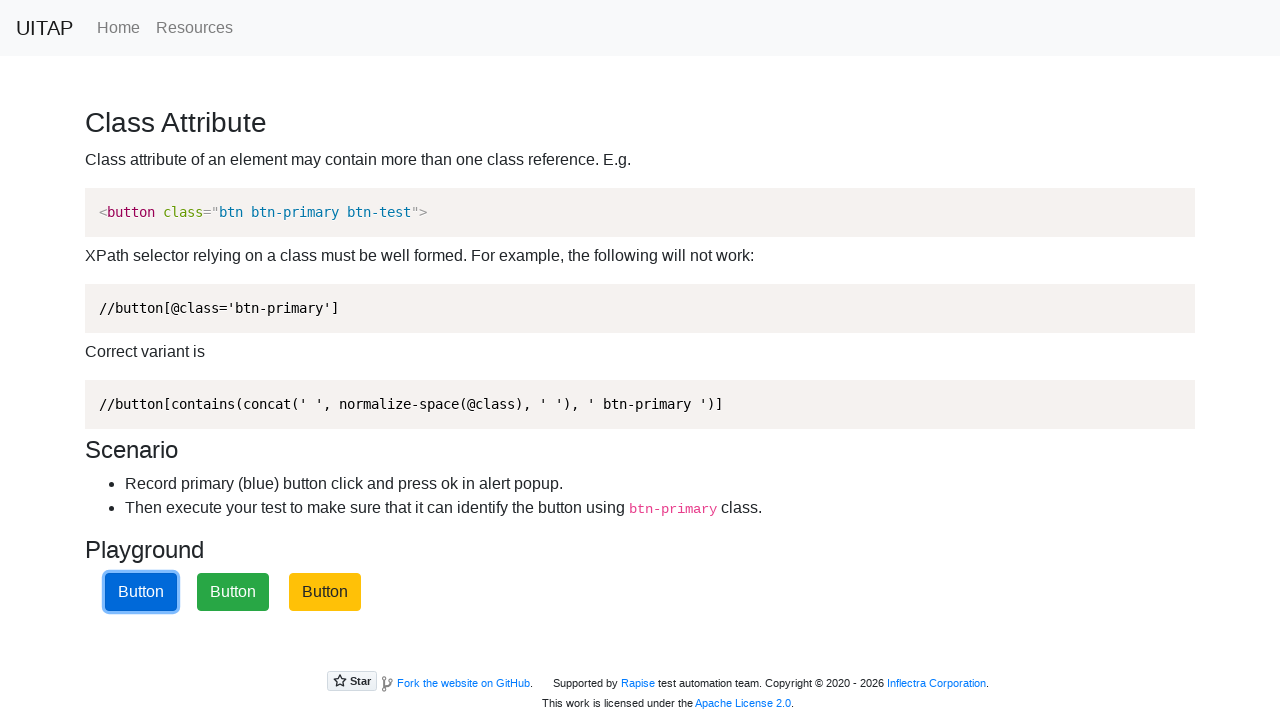